Tests retrieving page title using JavaScript execution and getting the current URL of the page to verify page navigation works correctly.

Starting URL: http://only-testing-blog.blogspot.in/2013/11/new-test.html

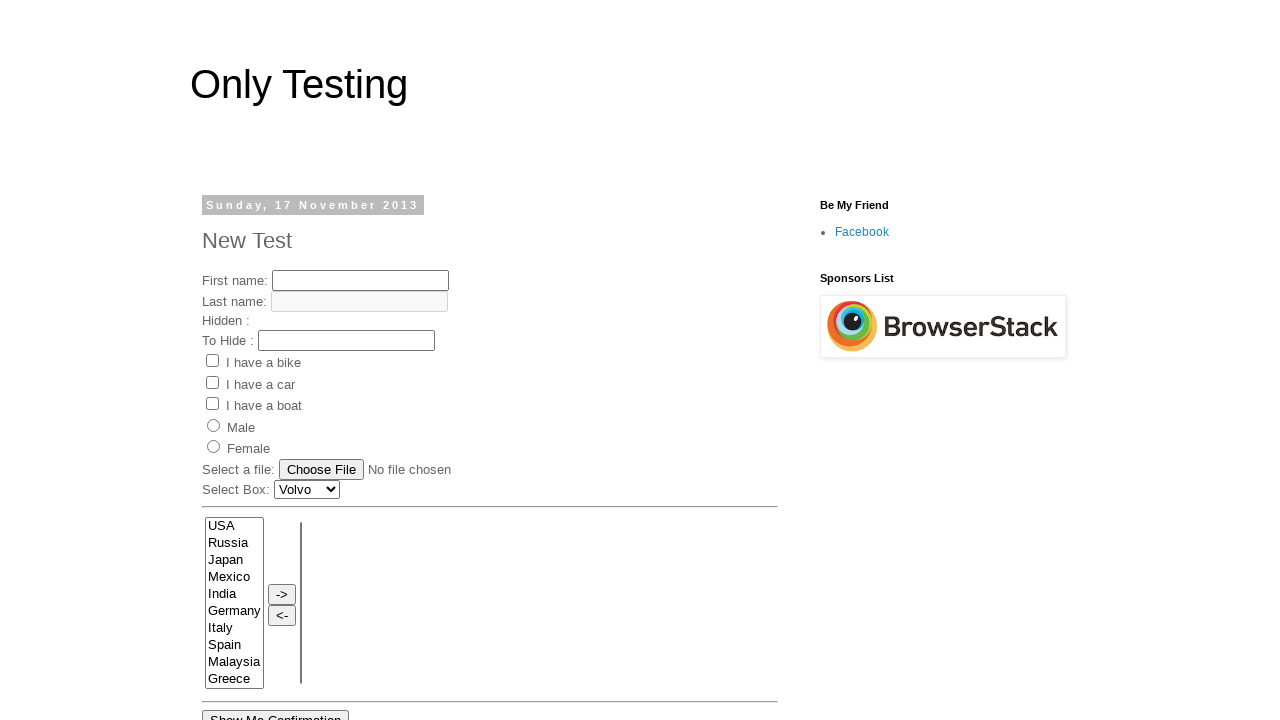

Retrieved page title using JavaScript execution
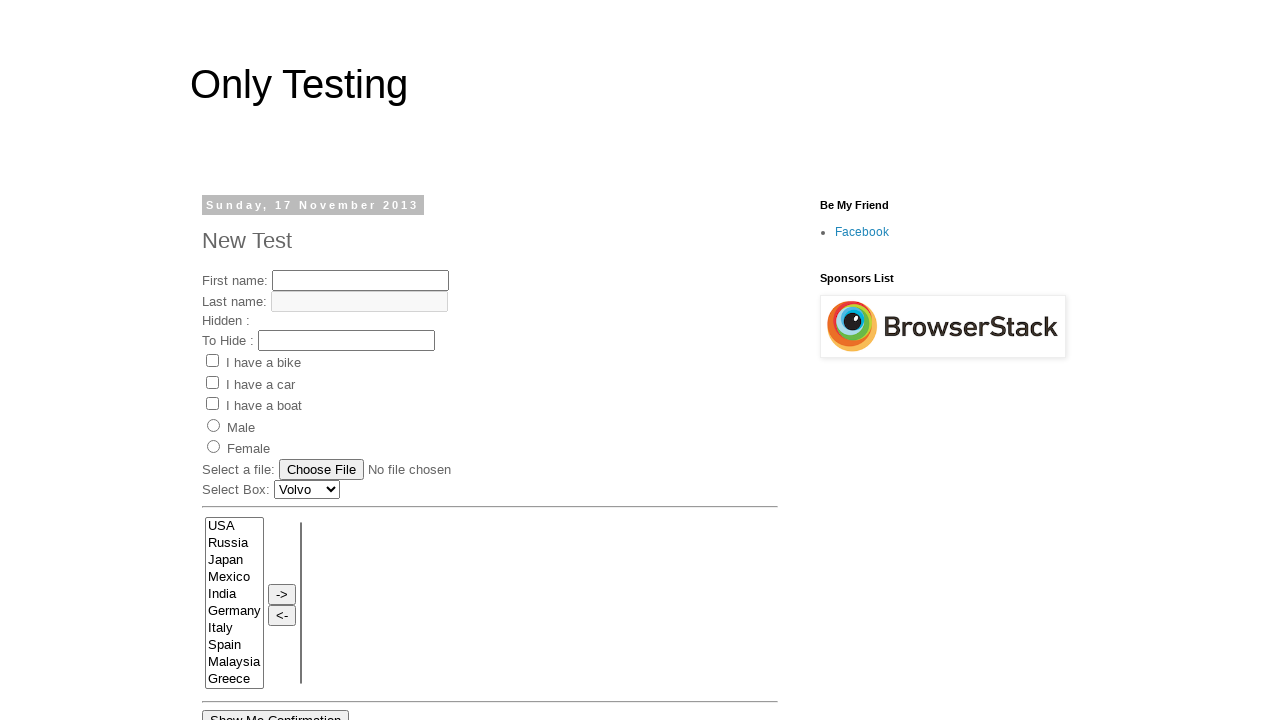

Retrieved current page URL
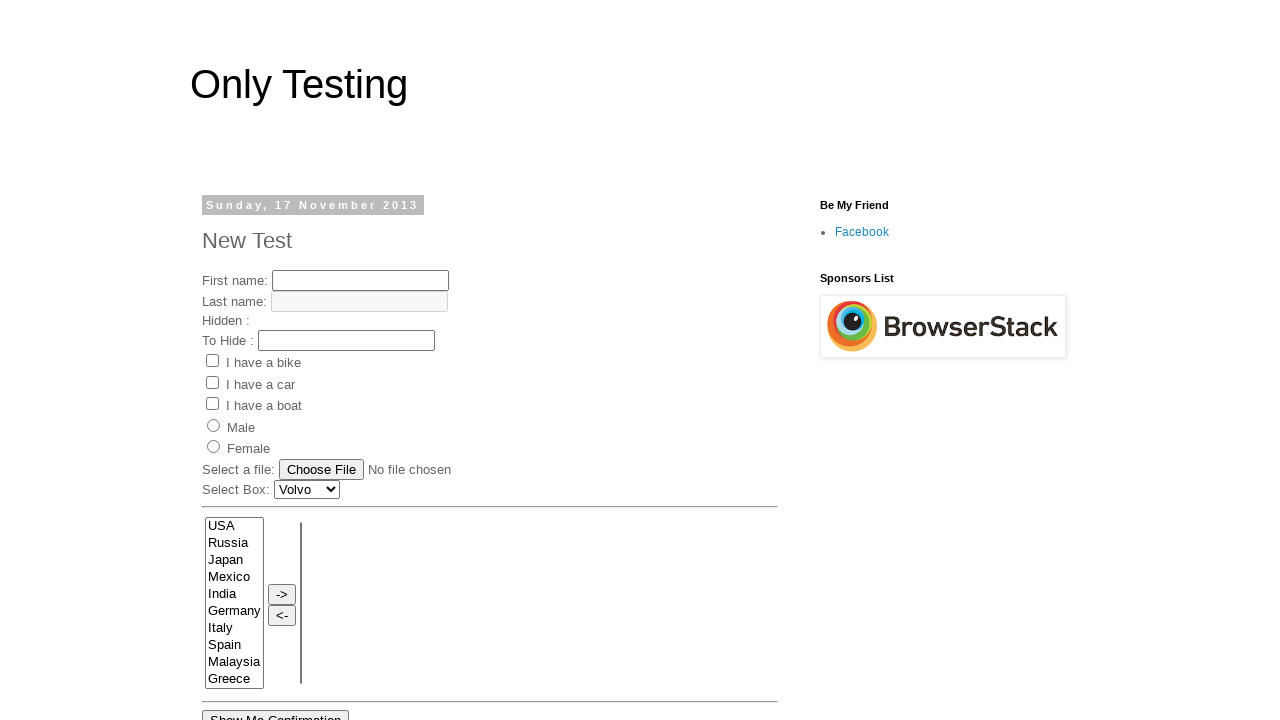

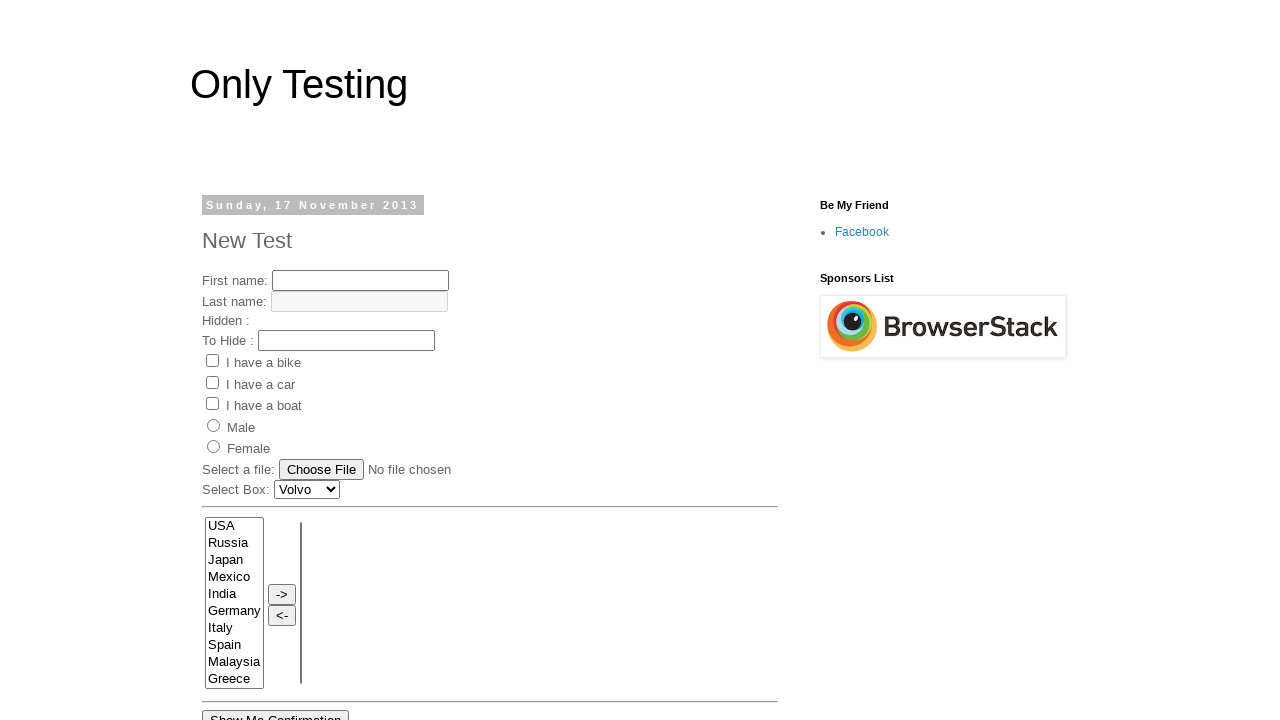